Tests navigation within a Pennsylvania government Power BI food safety inspections report by clicking the "Violation Details" tab, hovering over a visual area, and accessing the options menu.

Starting URL: http://cedatareporting.pa.gov/reports/powerbi/Public/AG/FS/PBI/Food_Safety_Inspections

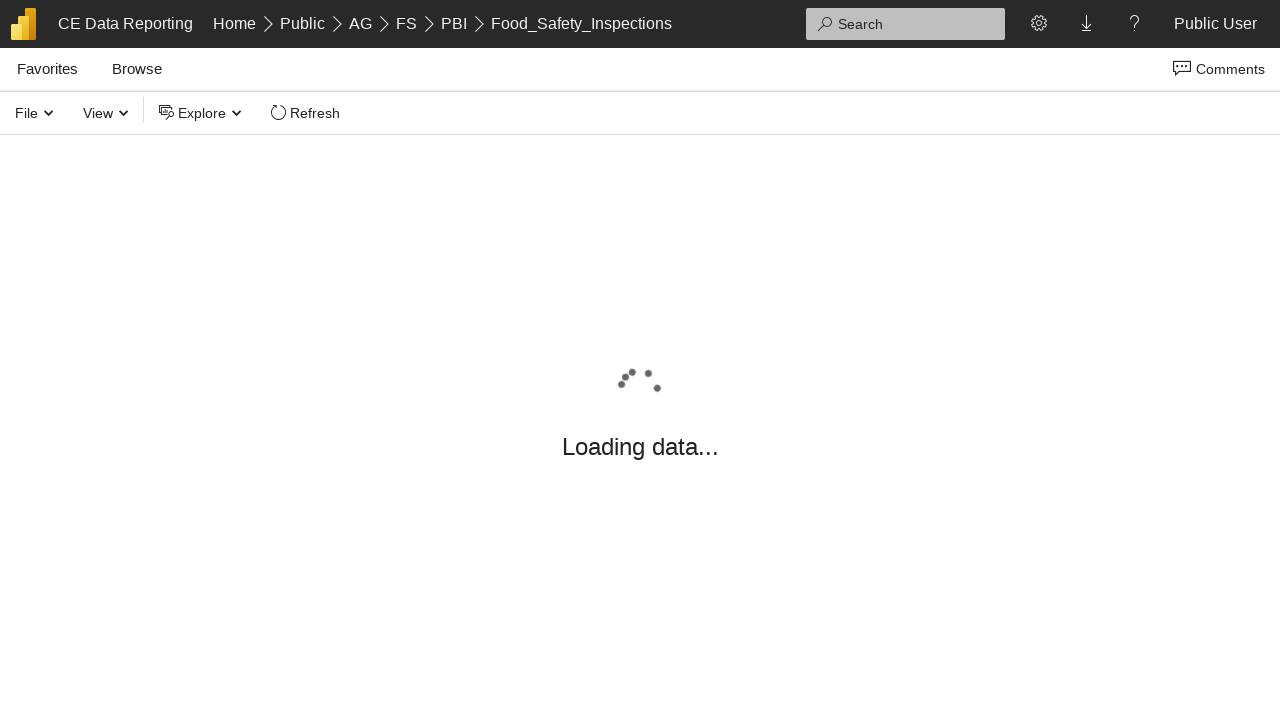

Waited 20 seconds for the Pennsylvania food safety inspections report page to load completely
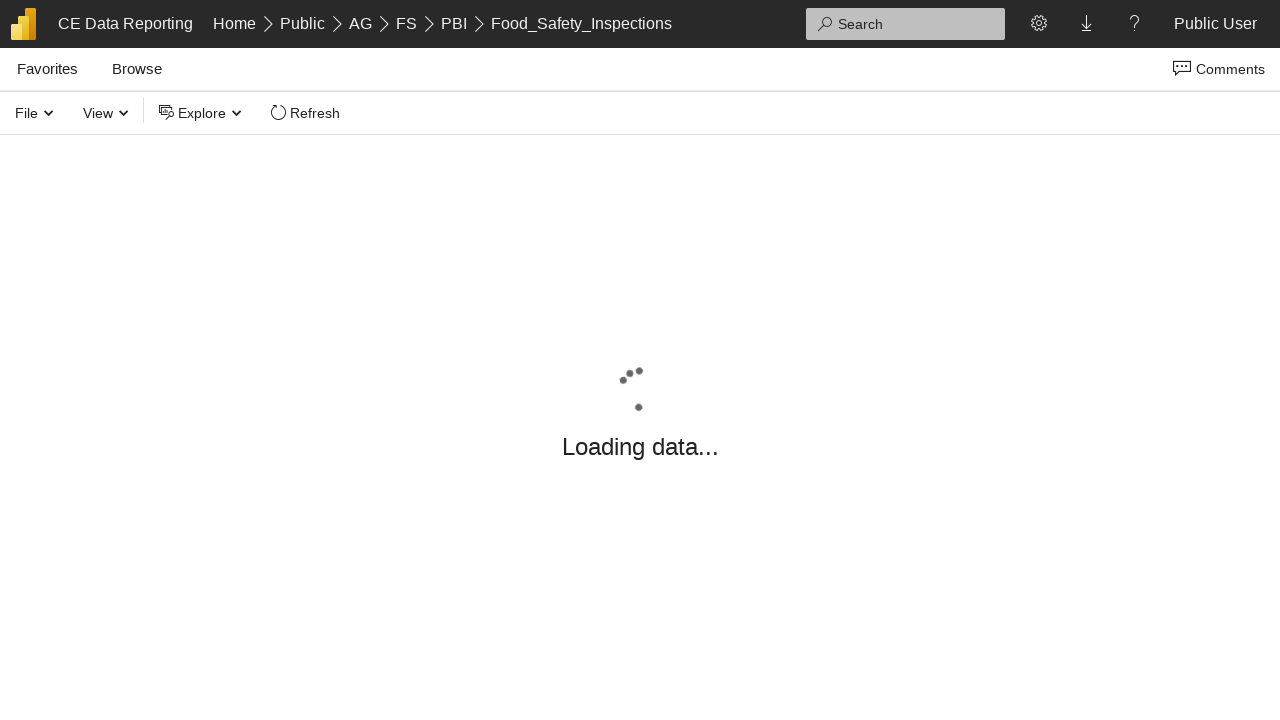

Located the Power BI report iframe
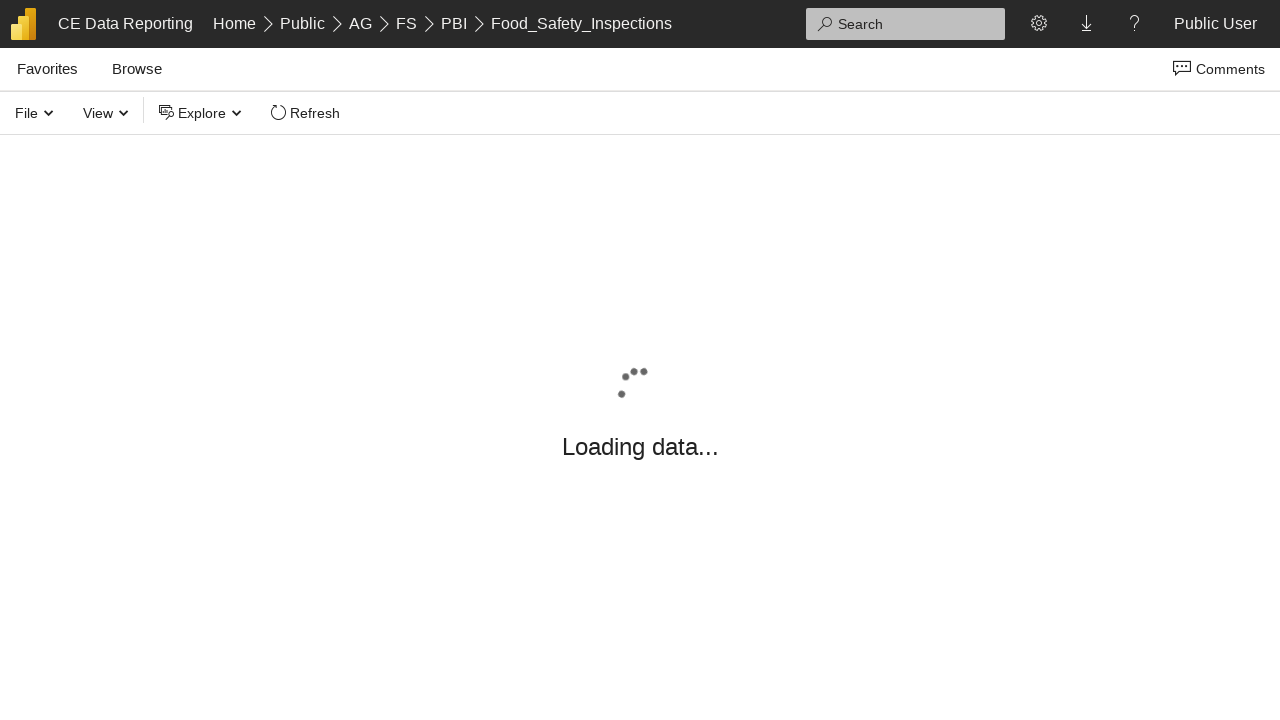

Waited for 'Violation Details' tab to become visible
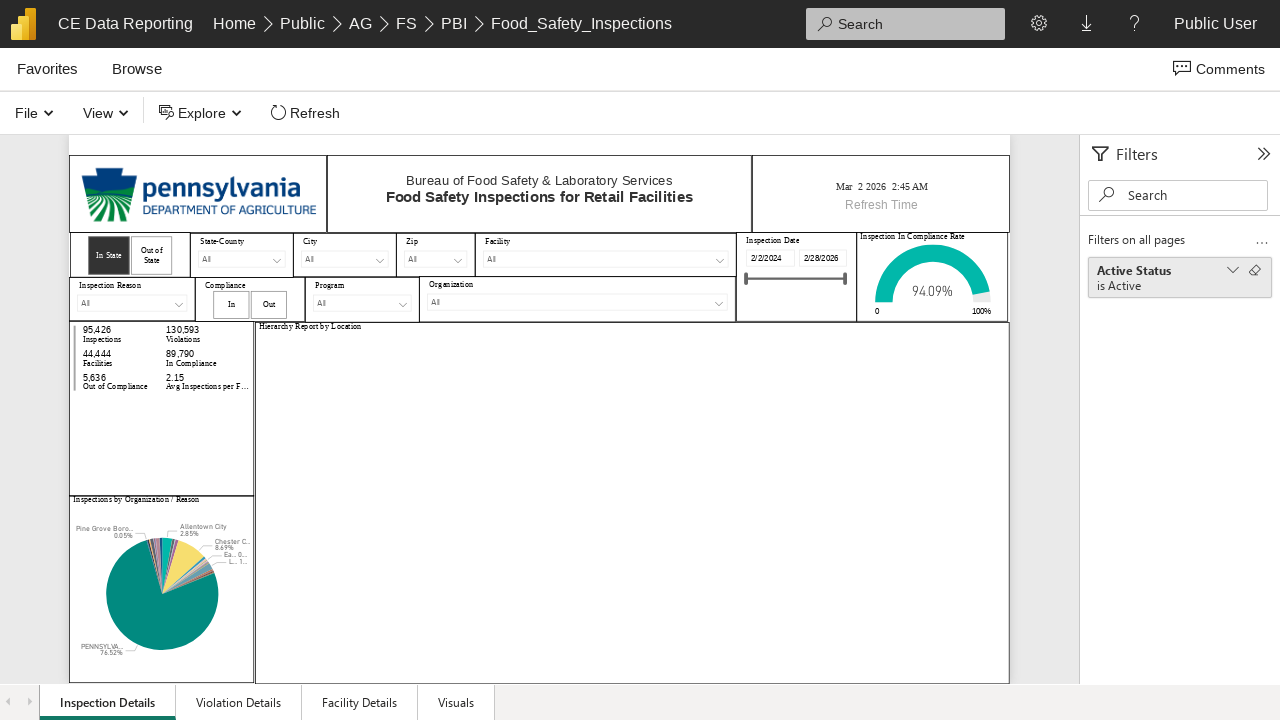

Clicked the 'Violation Details' tab at (238, 702) on text=Violation Details
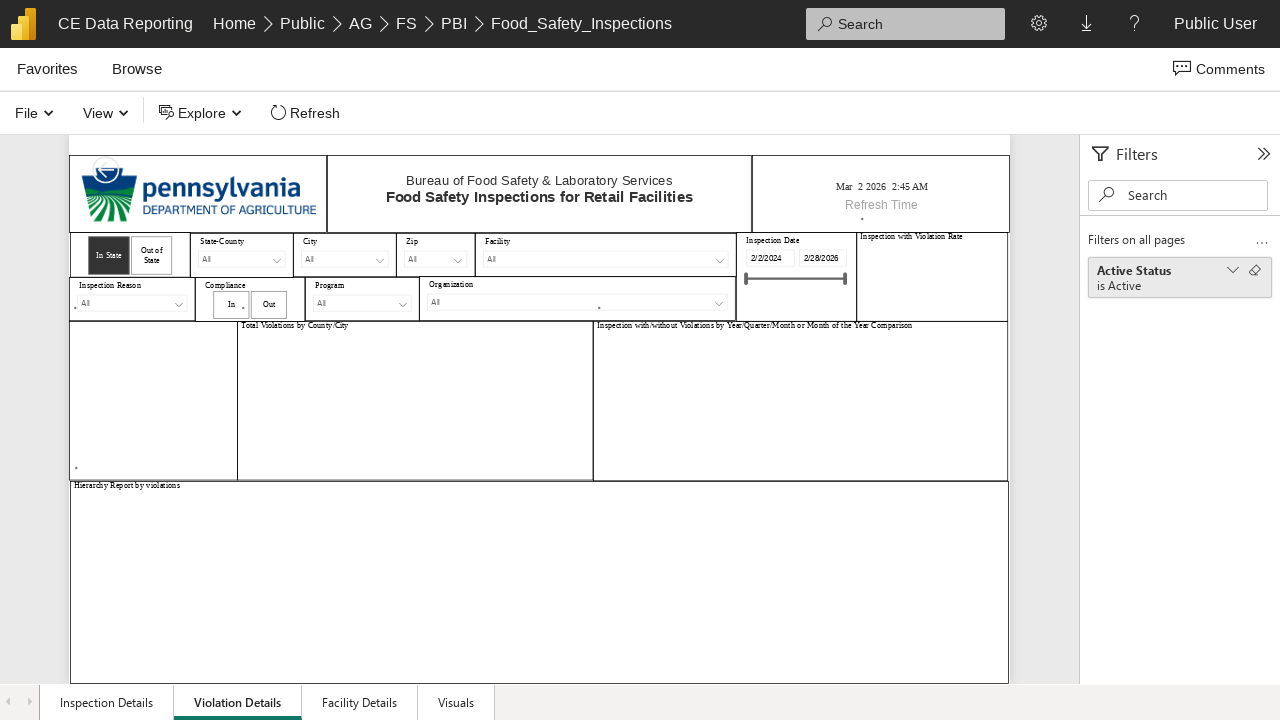

Waited 5 seconds for tab content to load
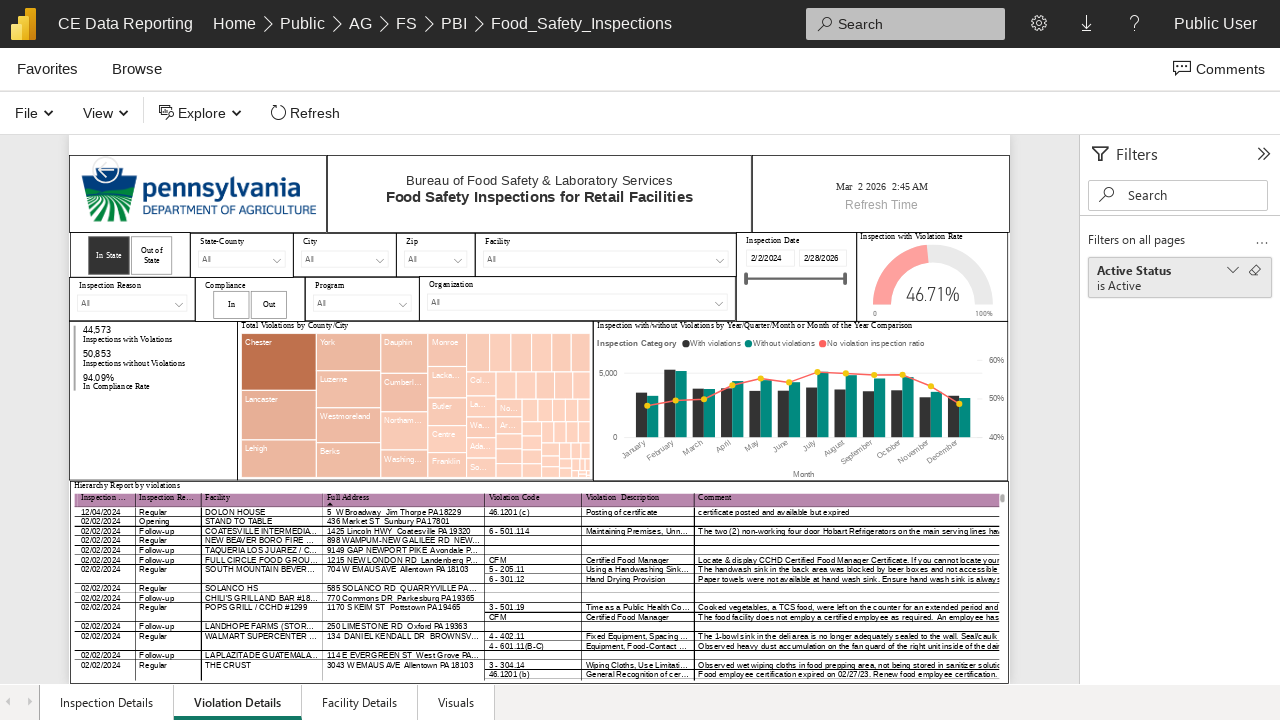

Waited for the visual area to become visible
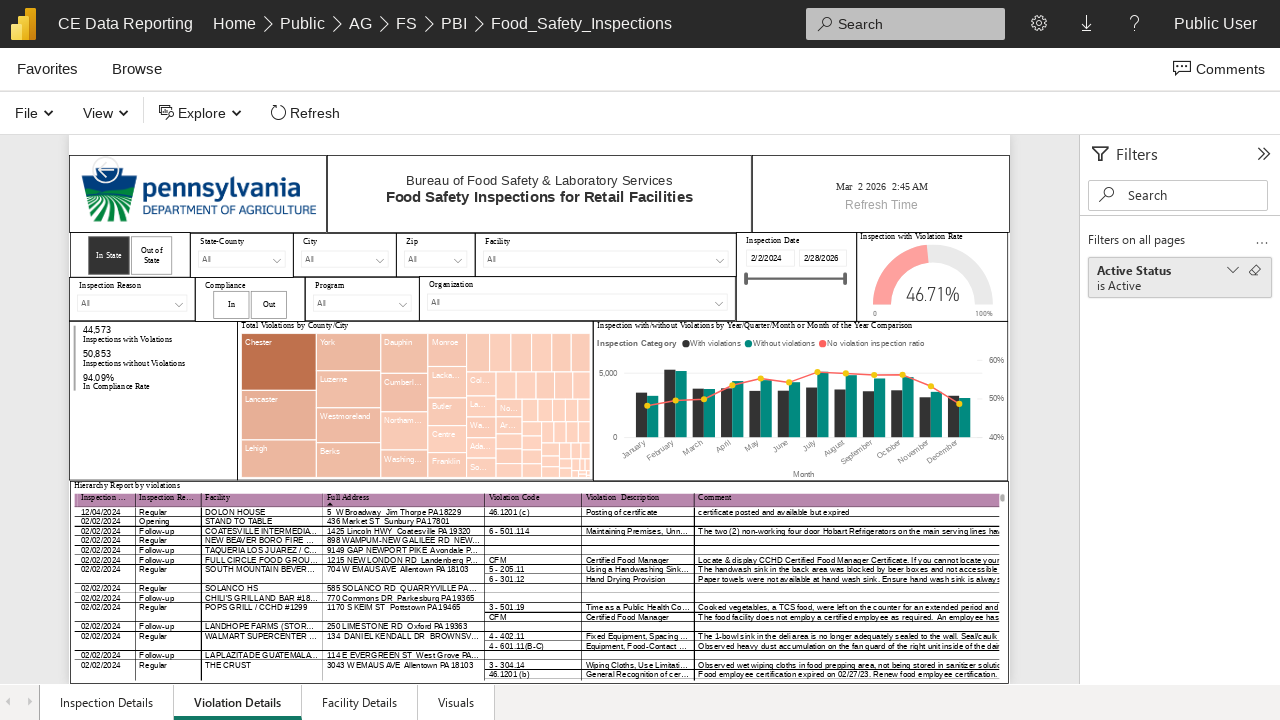

Hovered over the visual area in the report at (540, 583) on xpath=//*[@id='pvExplorationHost']/div/div/exploration/div/explore-canvas/div/di
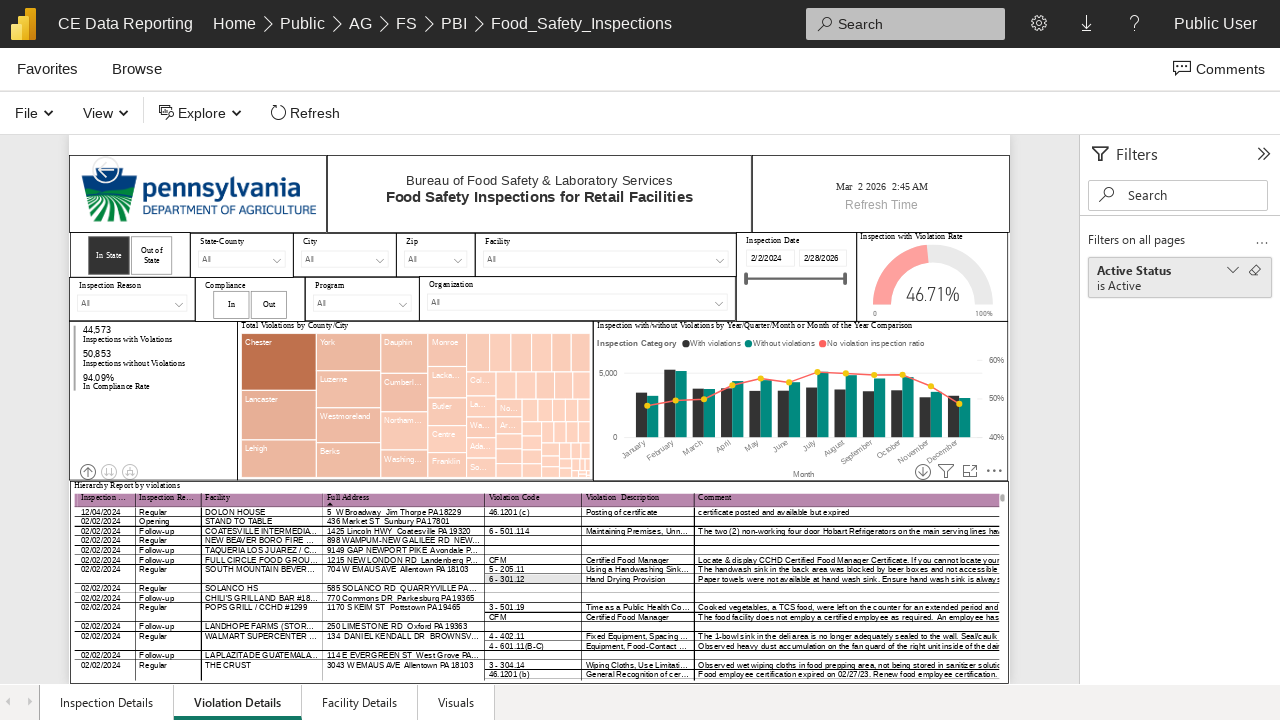

Waited for the options menu button to become visible
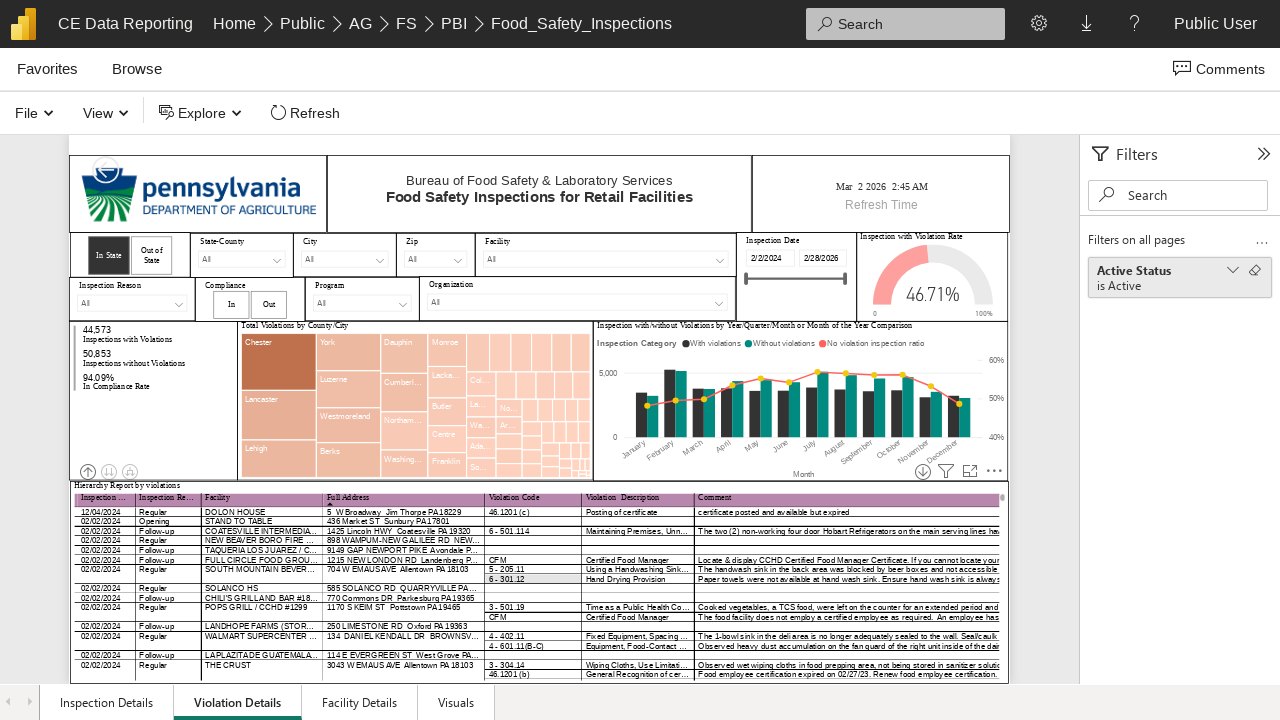

Clicked the '...' options menu button at (992, 471) on xpath=//*[@id='pvExplorationHost']/div/div/exploration/div/explore-canvas/div/di
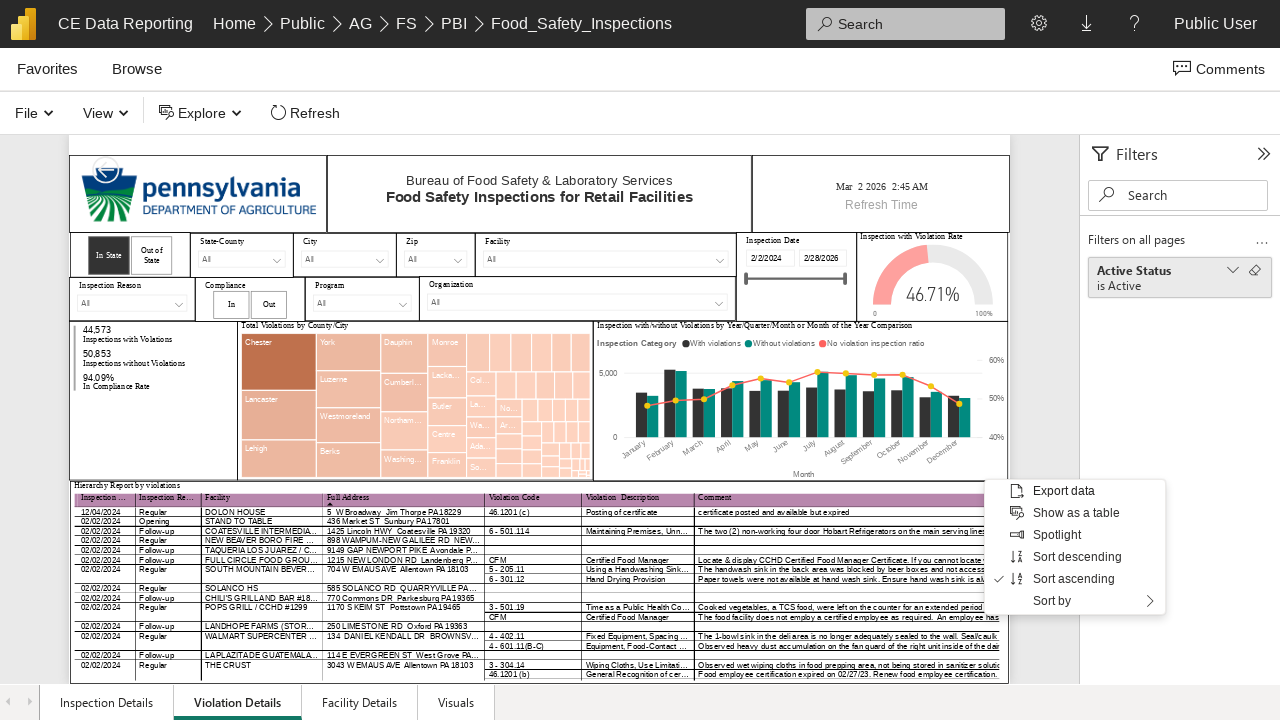

Waited 2 seconds for the menu to render
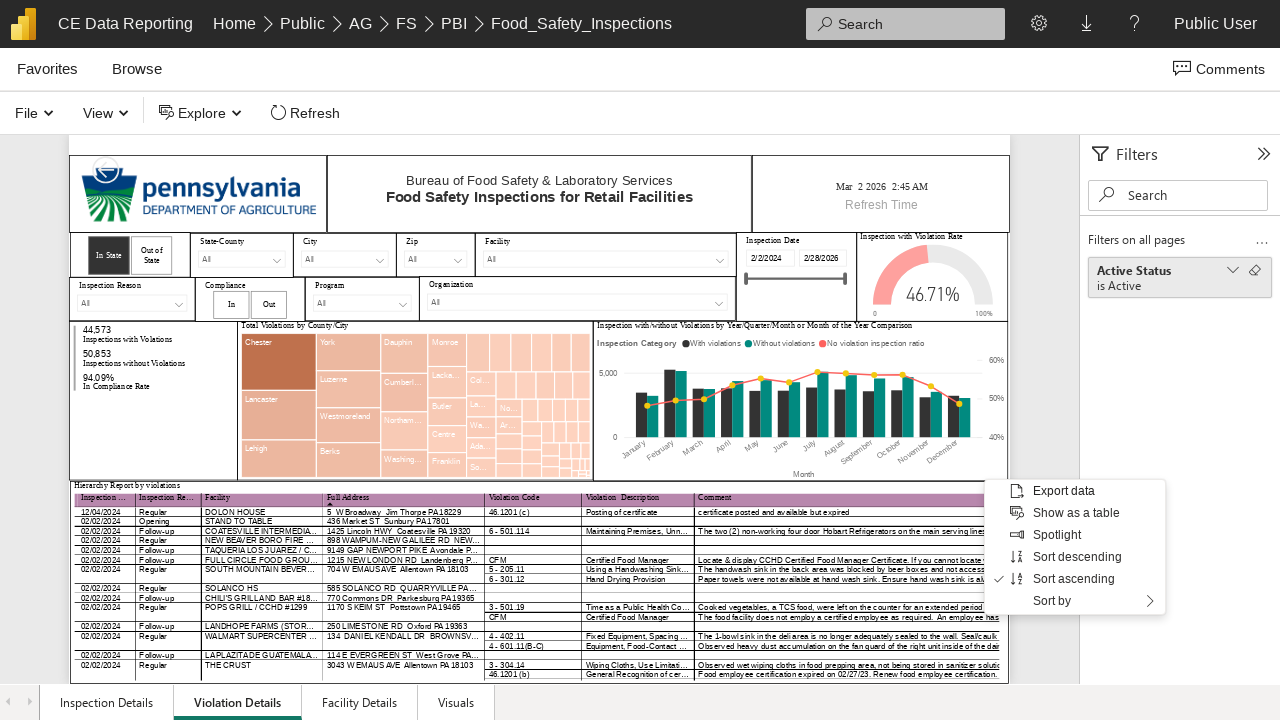

Pressed Enter to access a menu option
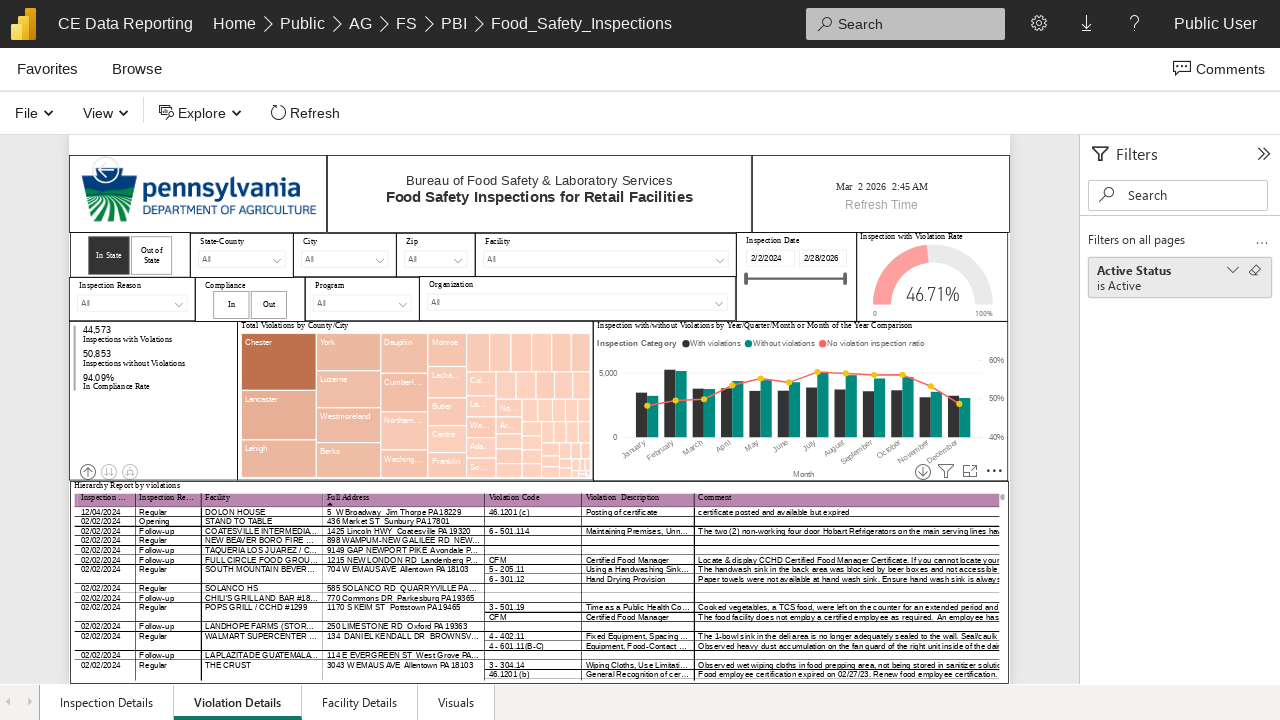

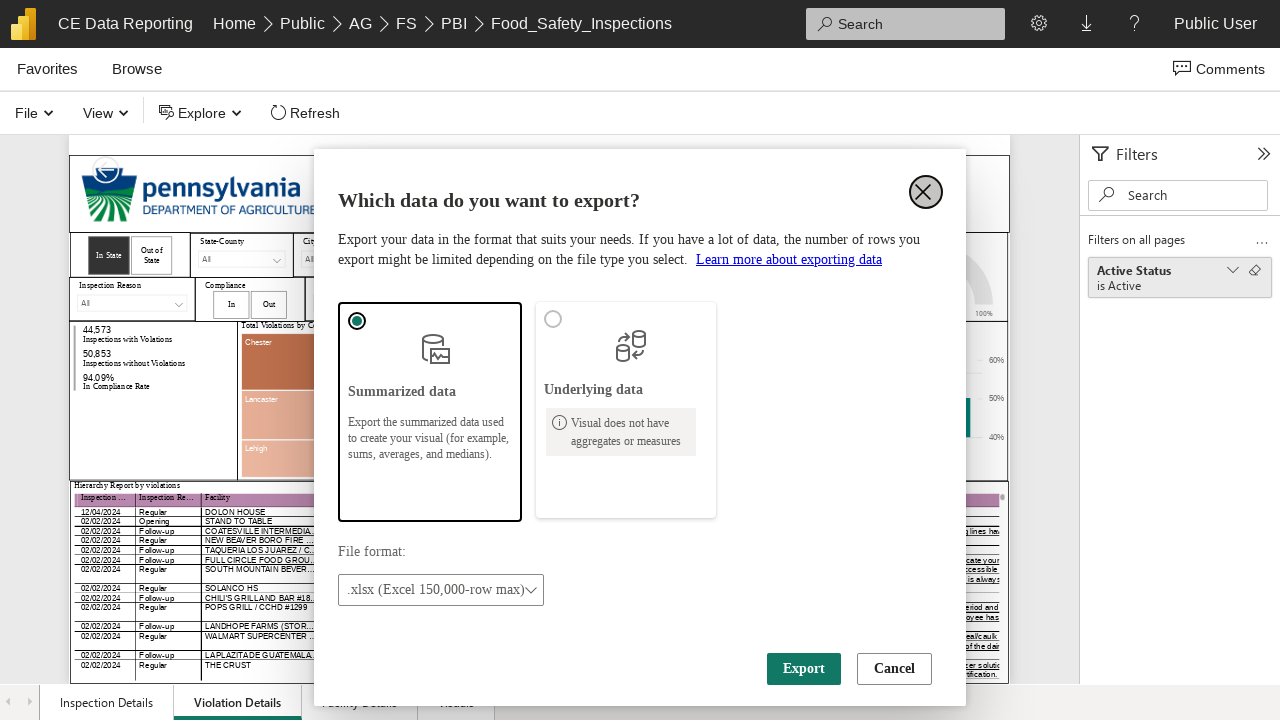